Tests handling of a JavaScript confirm box by clicking a button that triggers a confirm dialog and dismissing it

Starting URL: https://www.lambdatest.com/selenium-playground/javascript-alert-box-demo

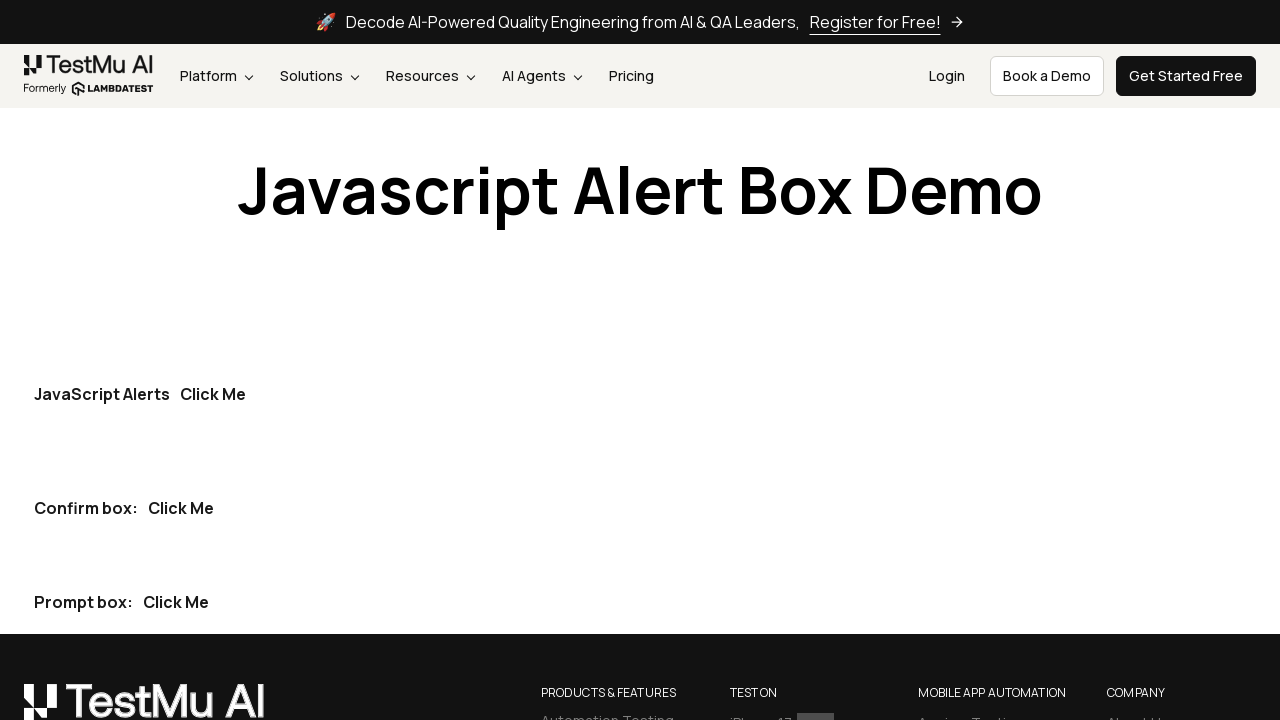

Set up dialog handler to dismiss confirm boxes
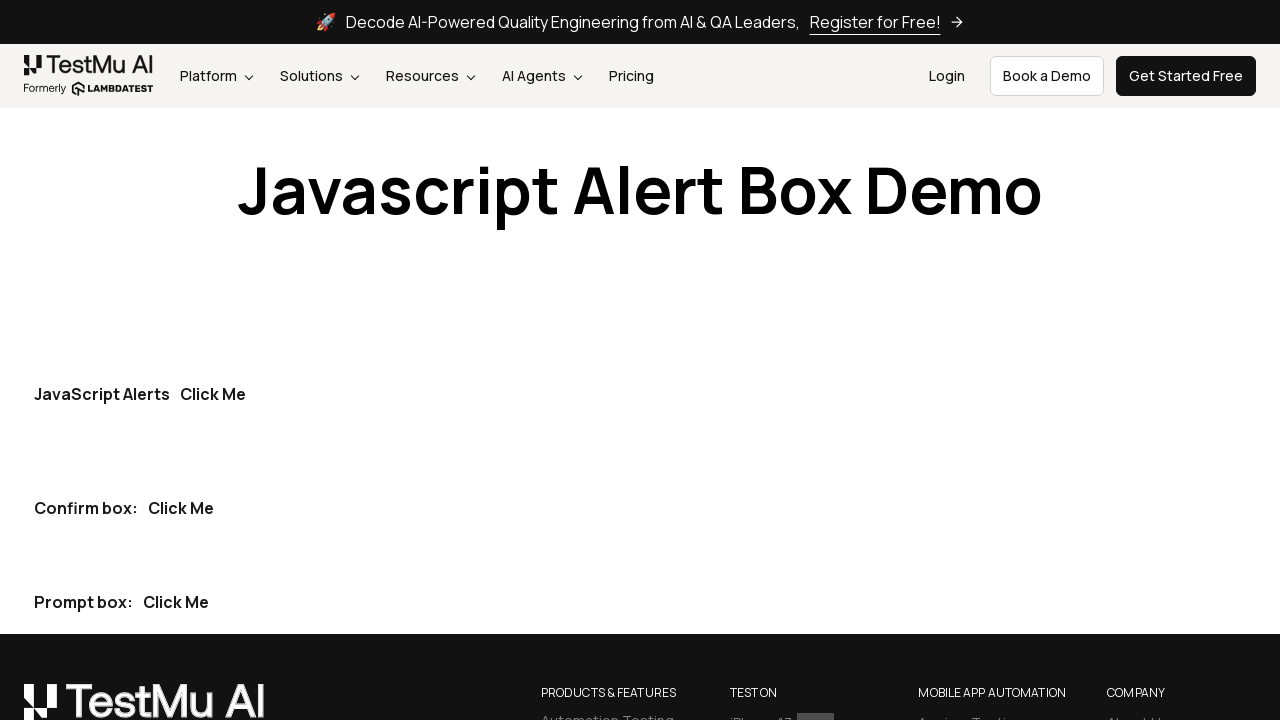

Clicked the second 'Click Me' button to trigger the confirm dialog at (181, 508) on internal:text="Click Me"i >> nth=1
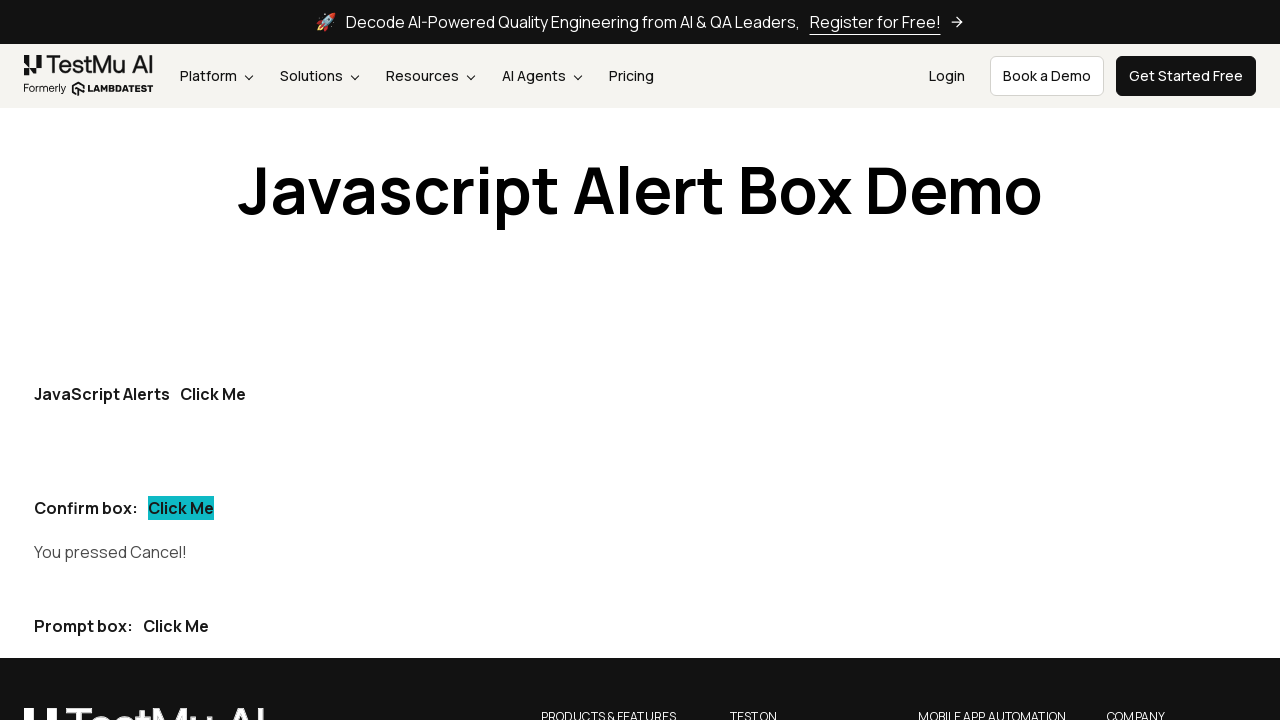

Confirmed dialog was dismissed and result element loaded
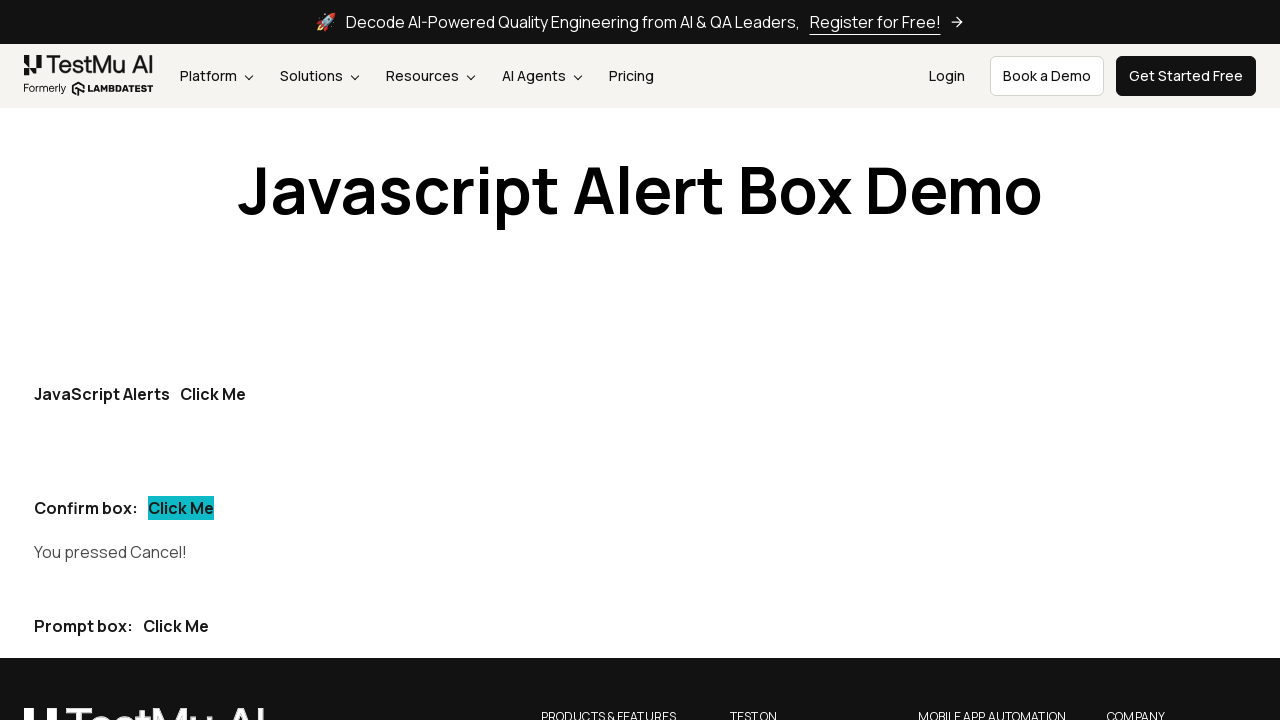

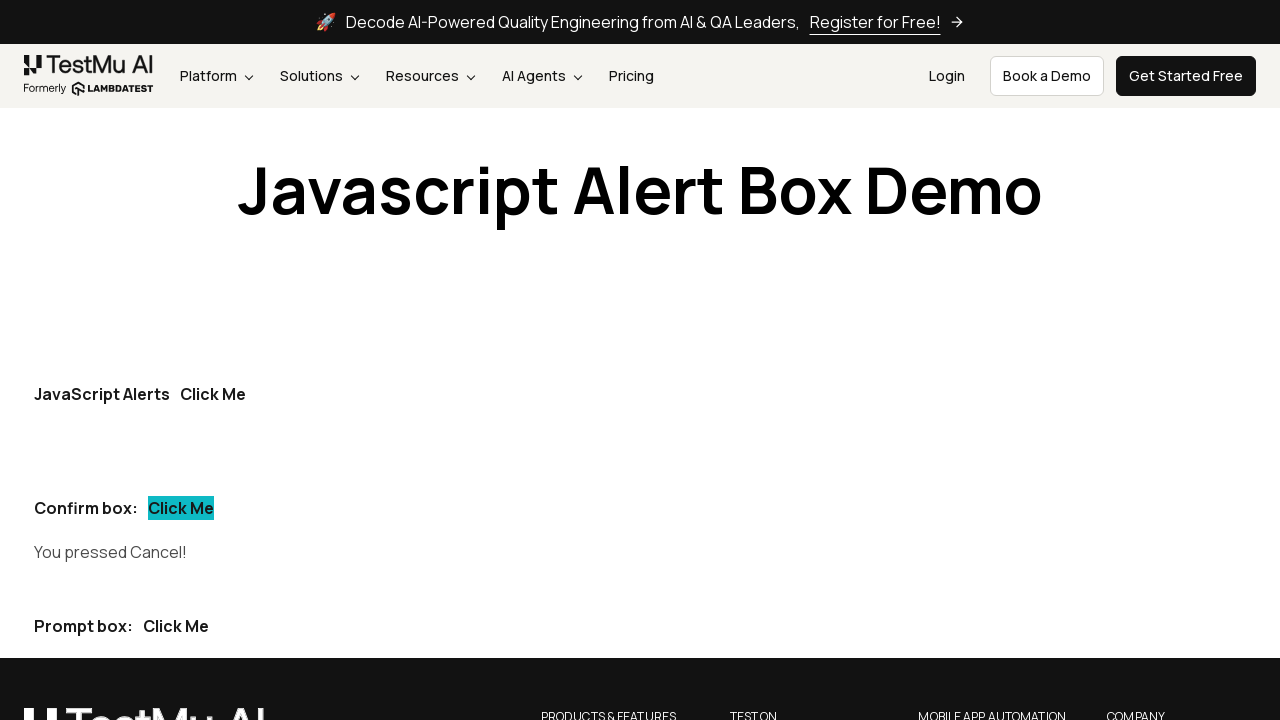